Tests clicking a button that triggers a confirmation alert and dismissing it

Starting URL: https://demoqa.com/alerts

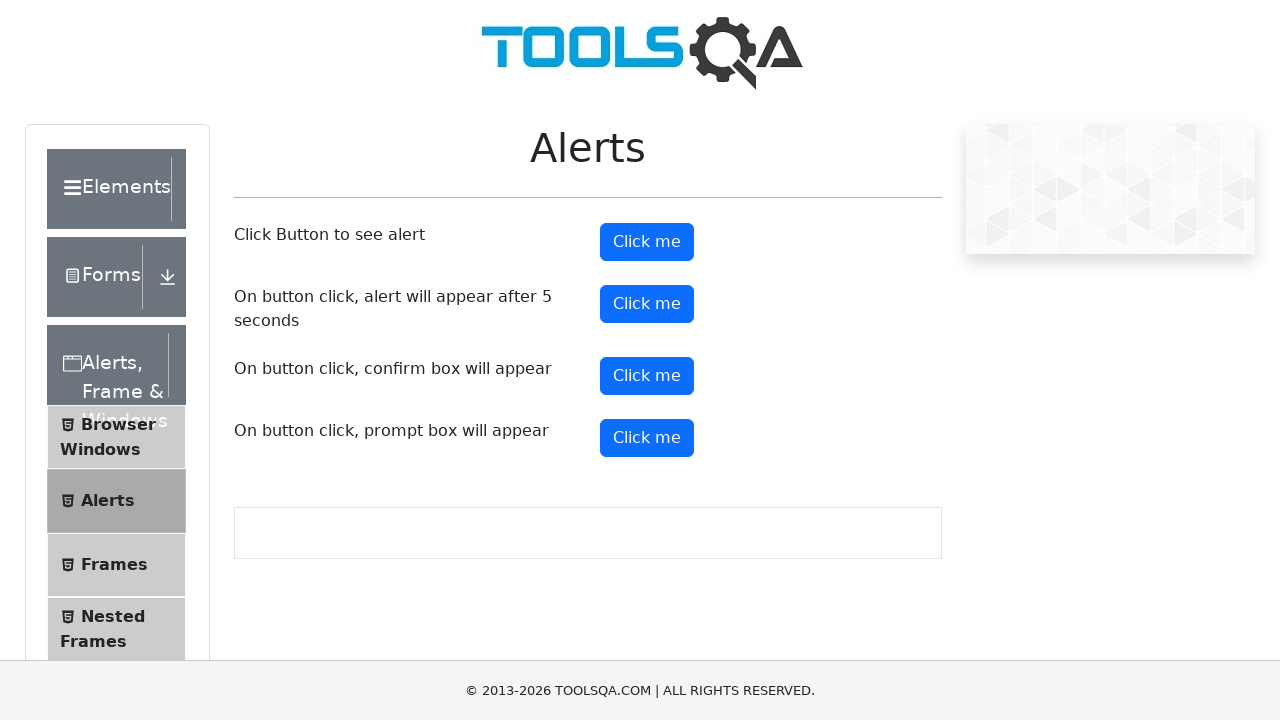

Set up dialog handler to dismiss confirmation alerts
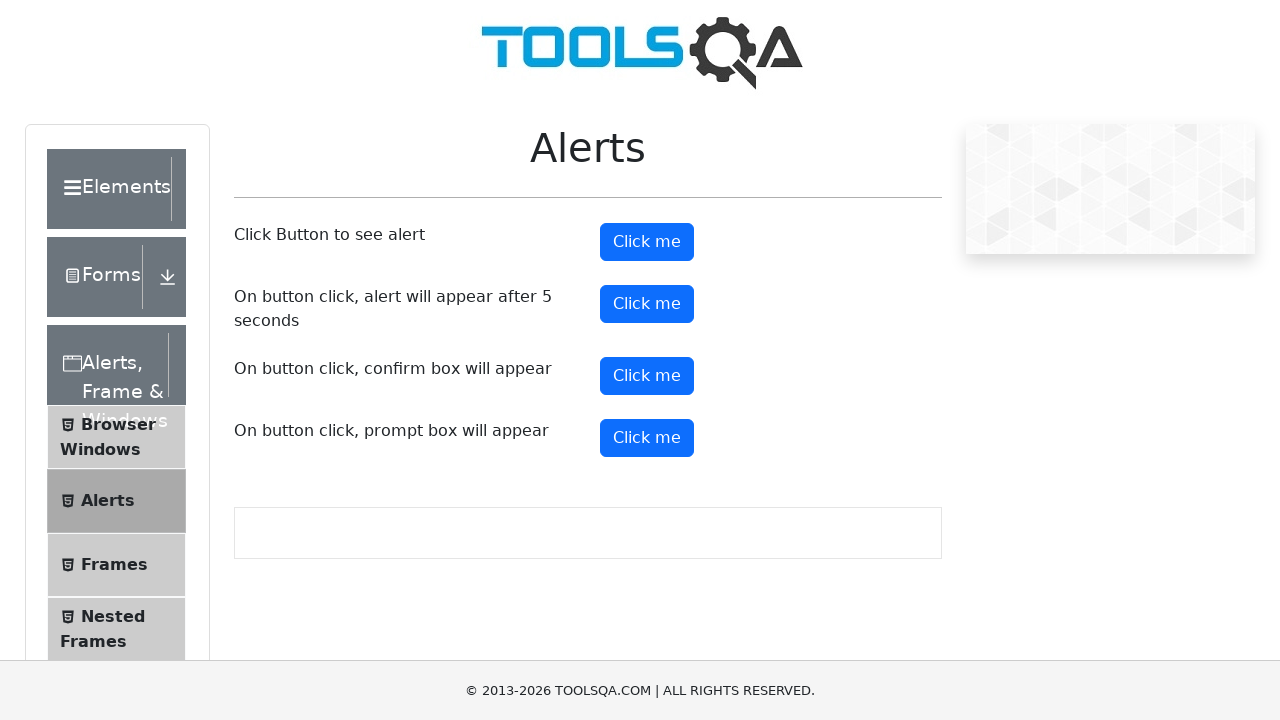

Clicked the confirm button to trigger confirmation alert at (647, 376) on button#confirmButton
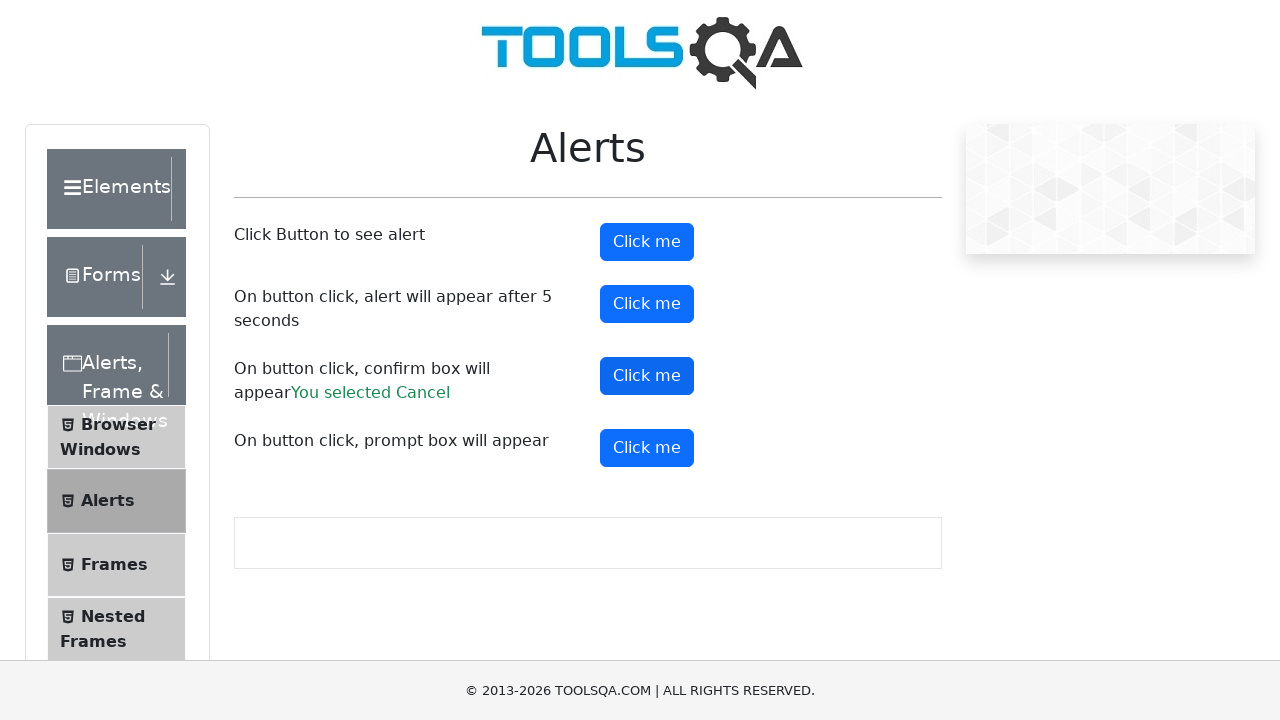

Waited for result text to appear after dismissing alert
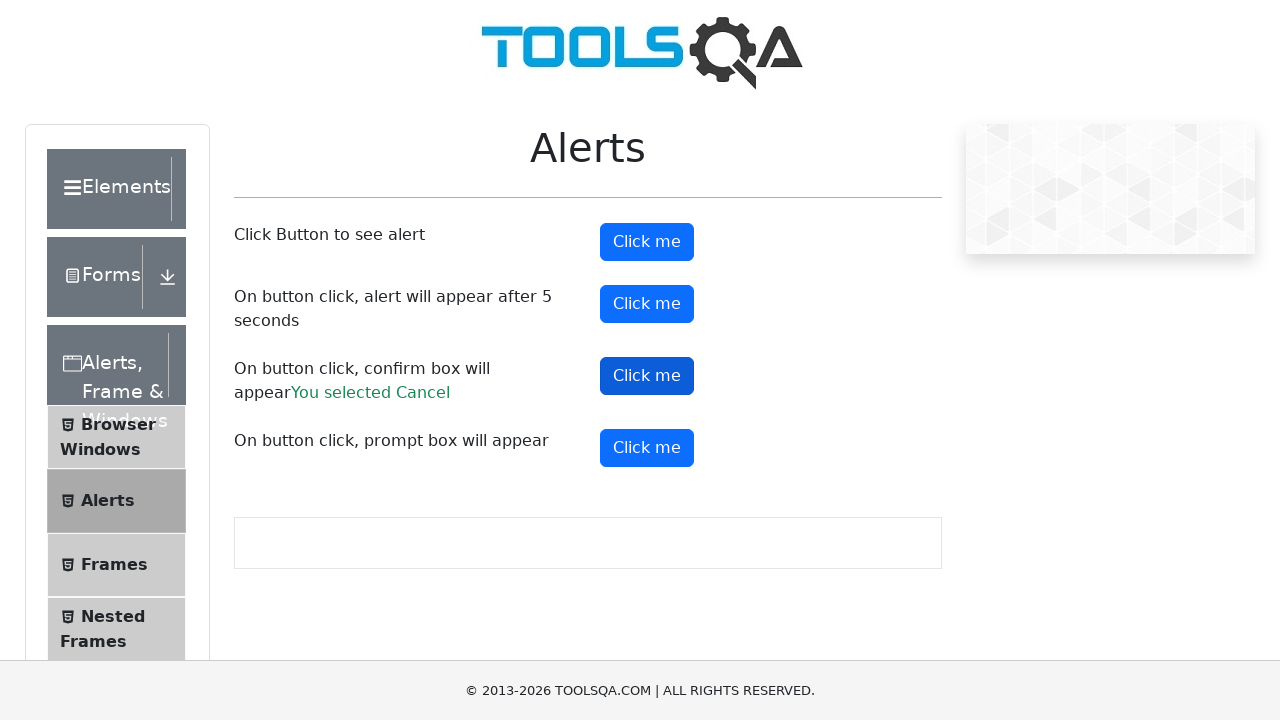

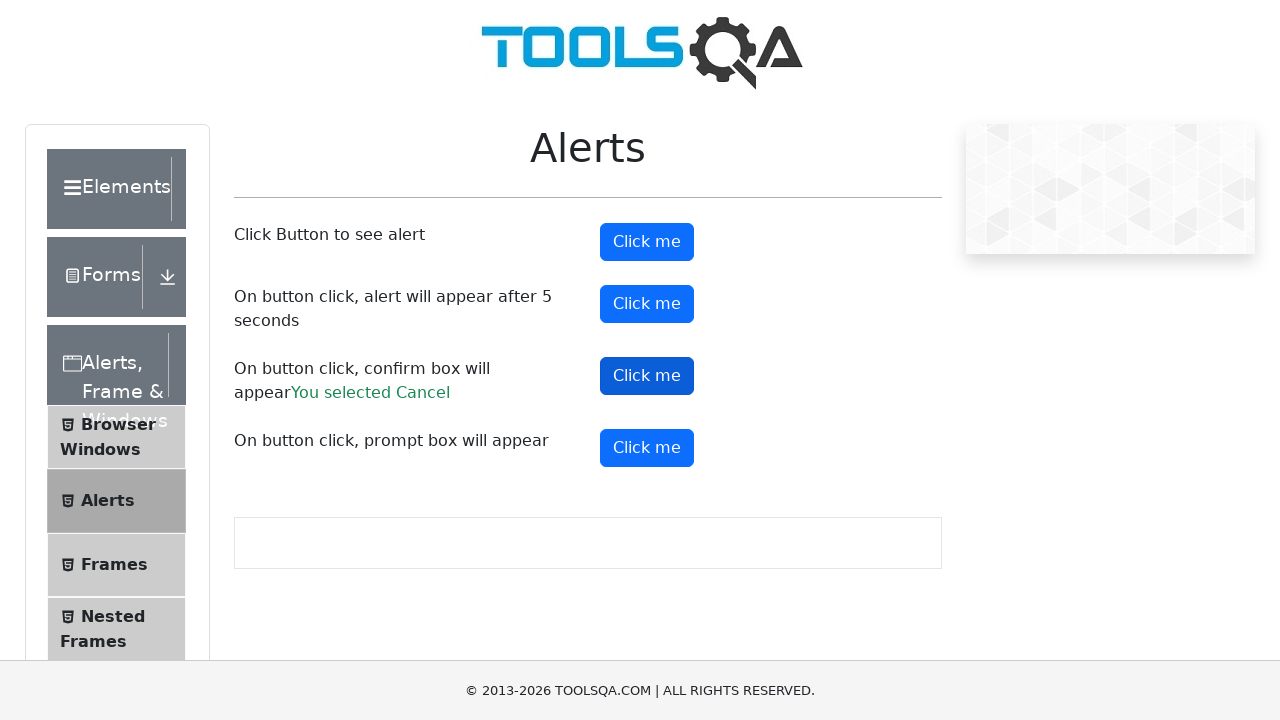